Tests radio button selection on a practice form by clicking the "Male" gender radio button and verifying it becomes selected.

Starting URL: https://demoqa.com/automation-practice-form

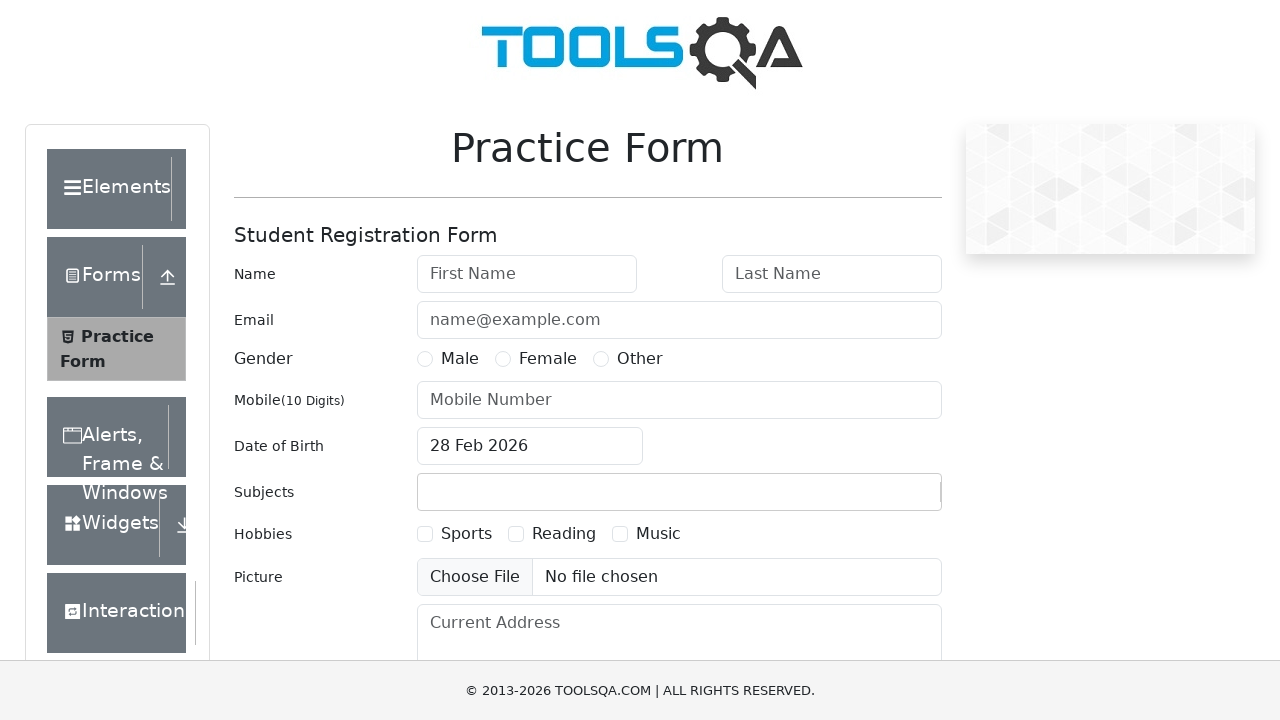

Clicked the Male gender radio button at (460, 359) on xpath=//input[@type='radio' and @value='Male']/following::label[1]
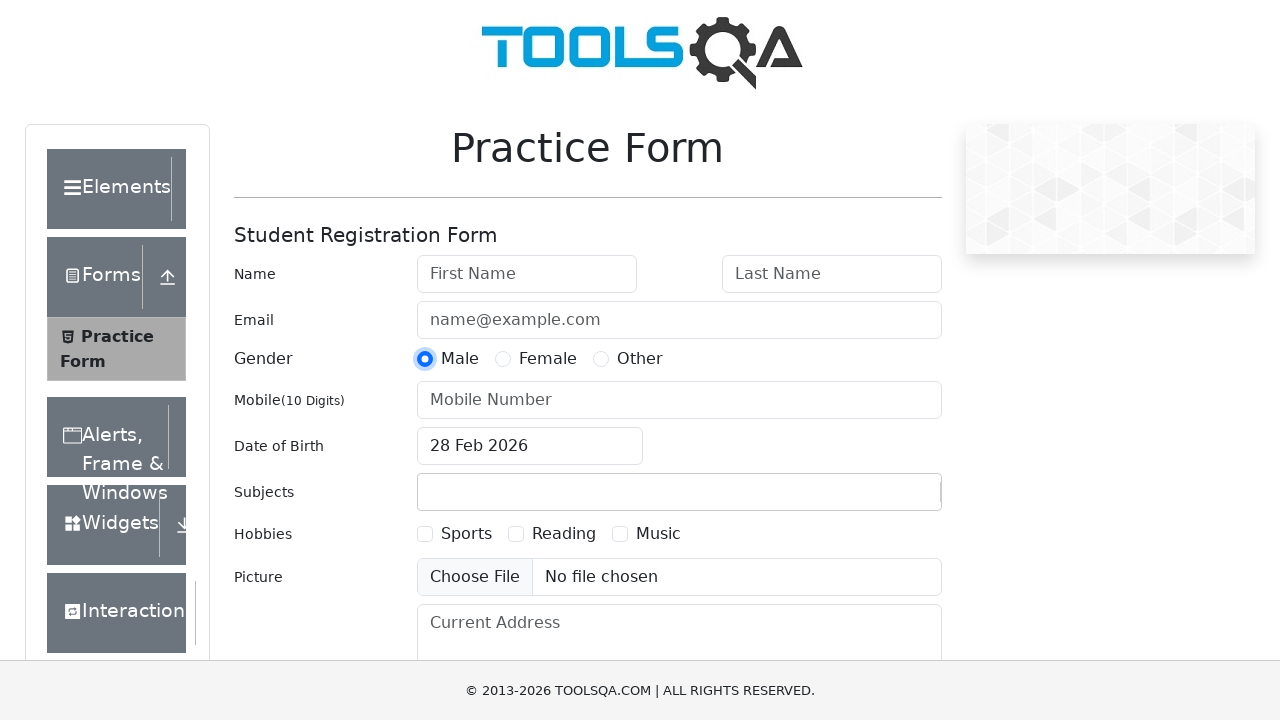

Located the Male radio button element
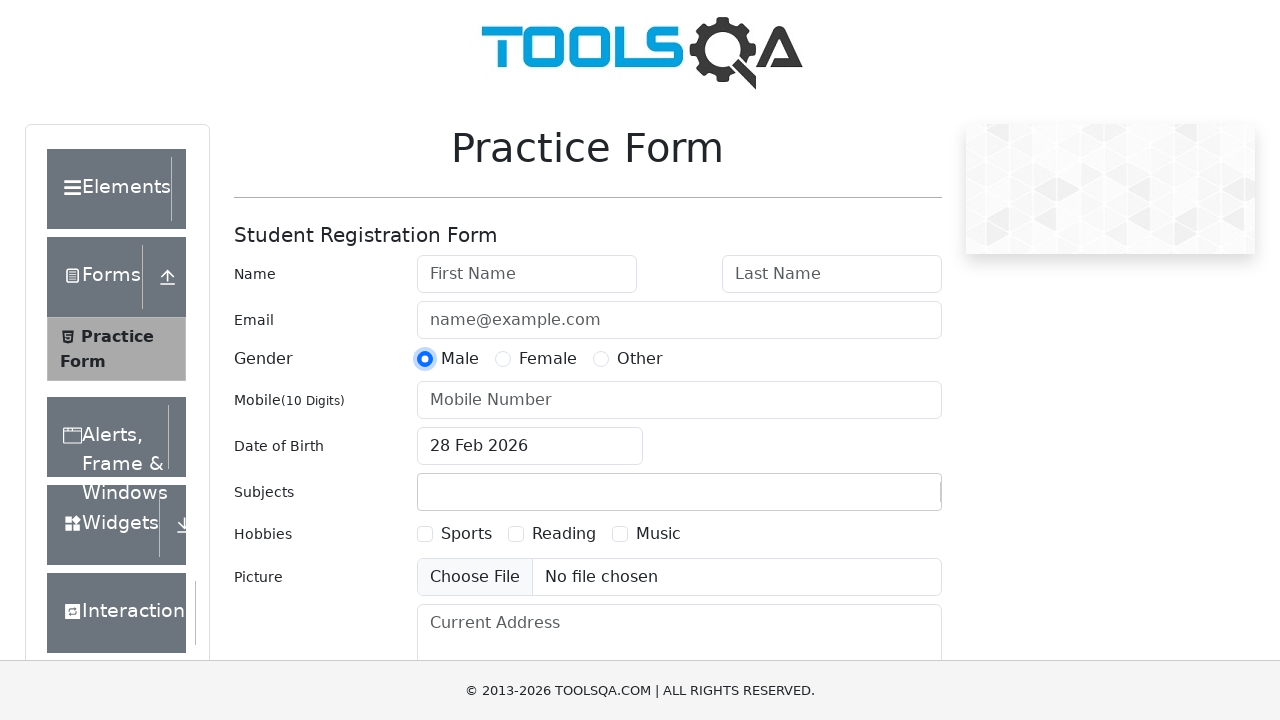

Verified that the Male radio button is selected
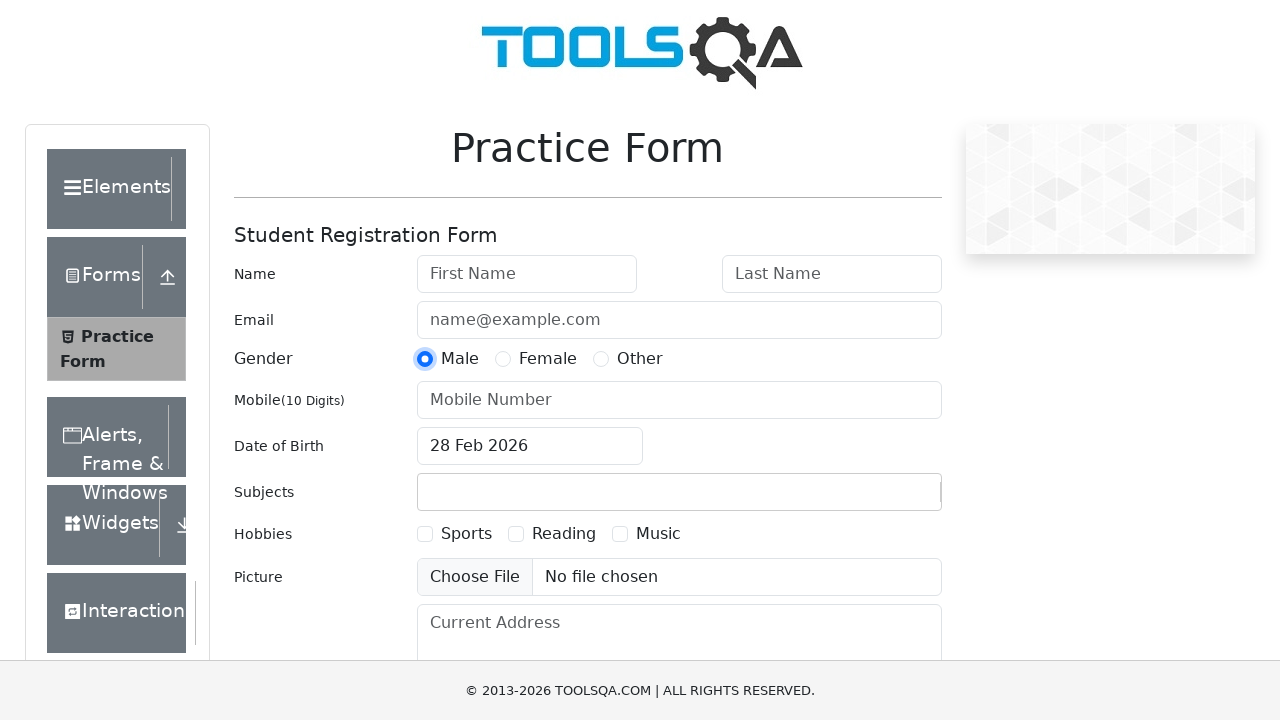

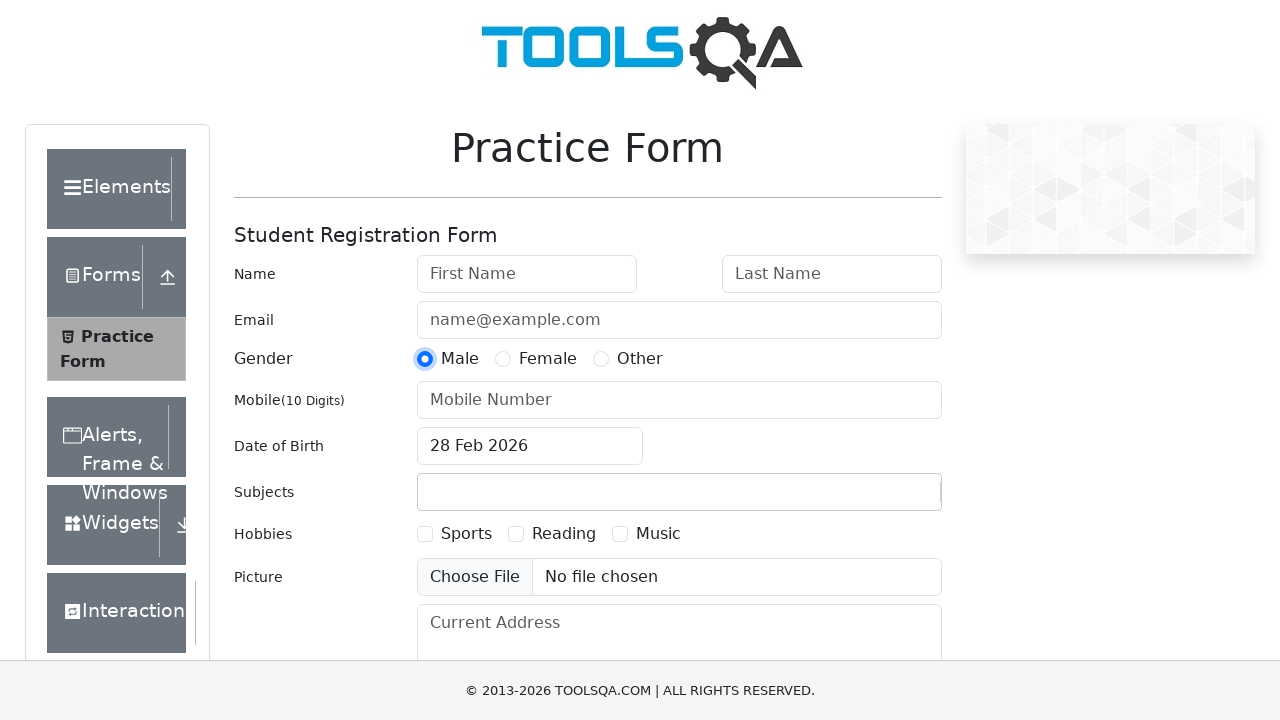